Tests drag and drop functionality by clicking on the Droppable demo link, switching to the iframe, and dragging an element onto a drop target.

Starting URL: https://jqueryui.com/

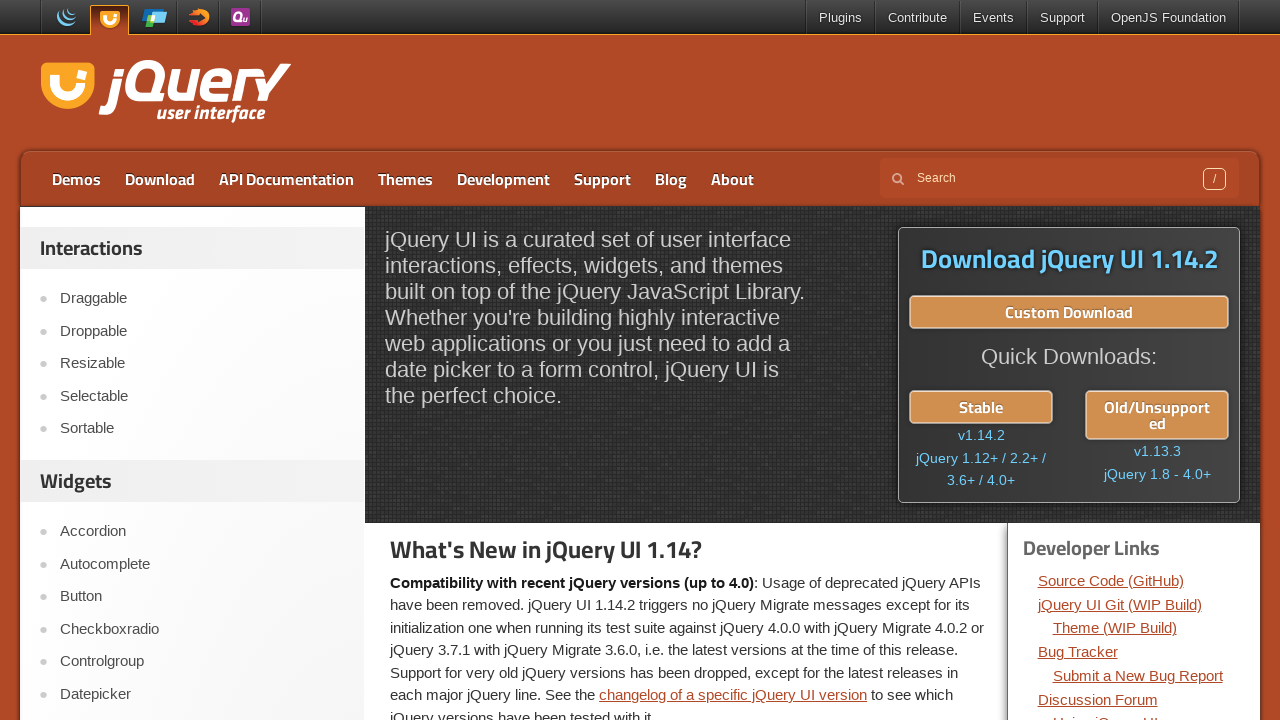

Clicked on Droppable demo link at (202, 331) on text=Droppable
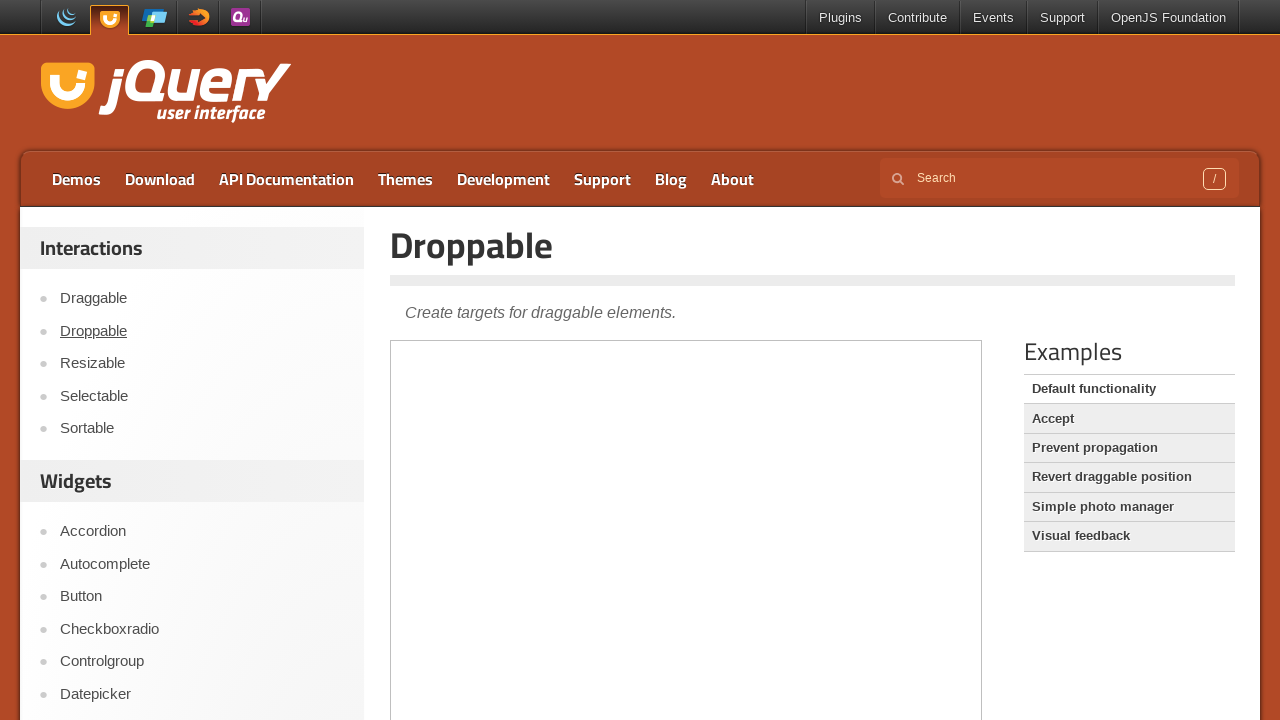

Located and switched to demo iframe
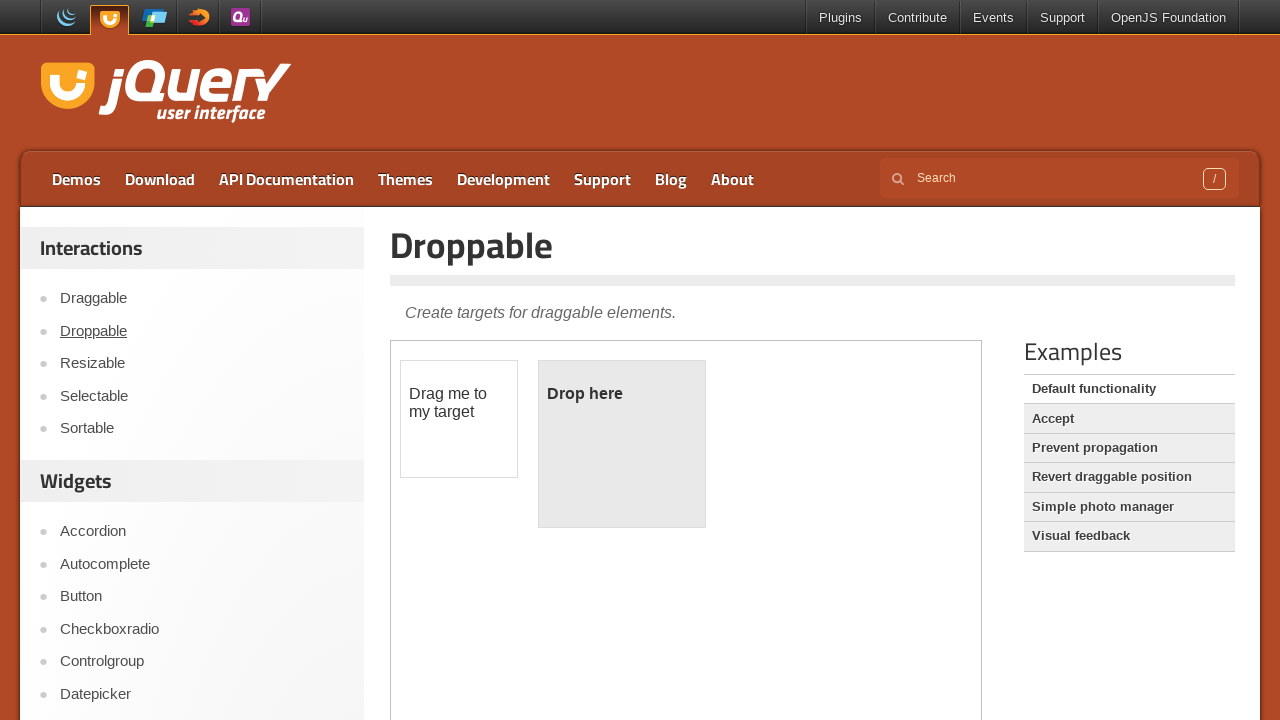

Draggable element became visible
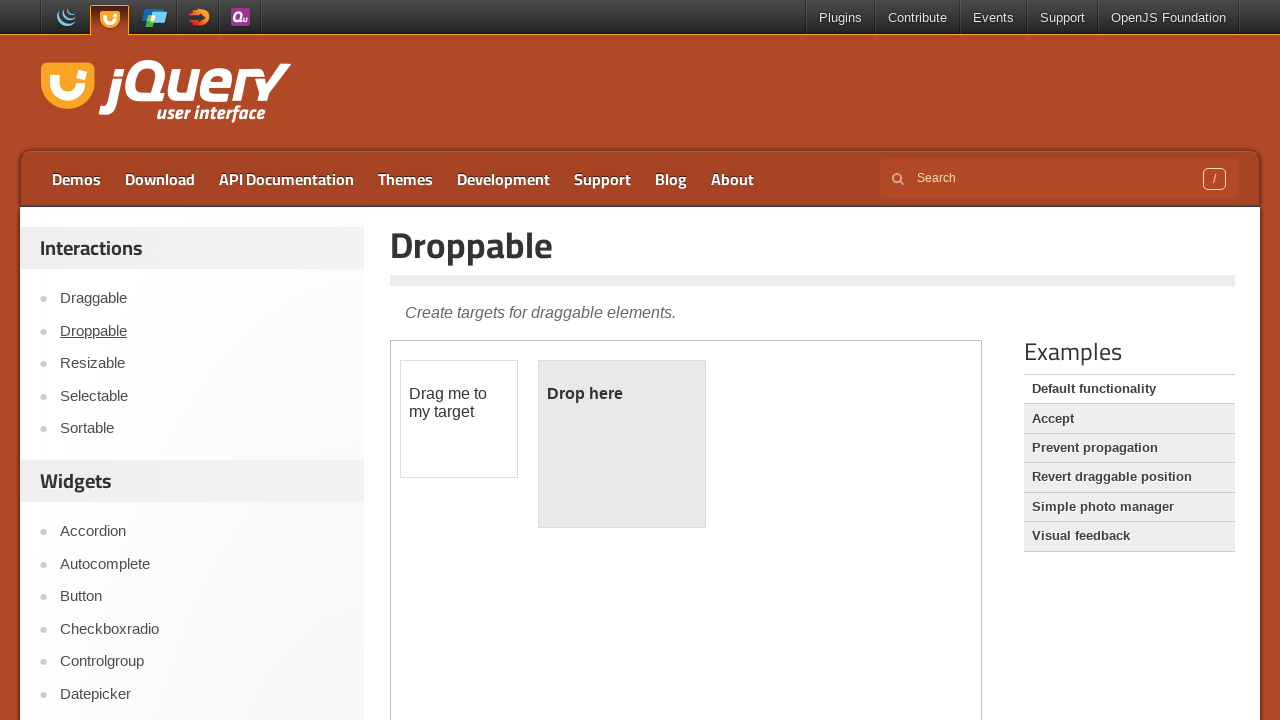

Droppable target element became visible
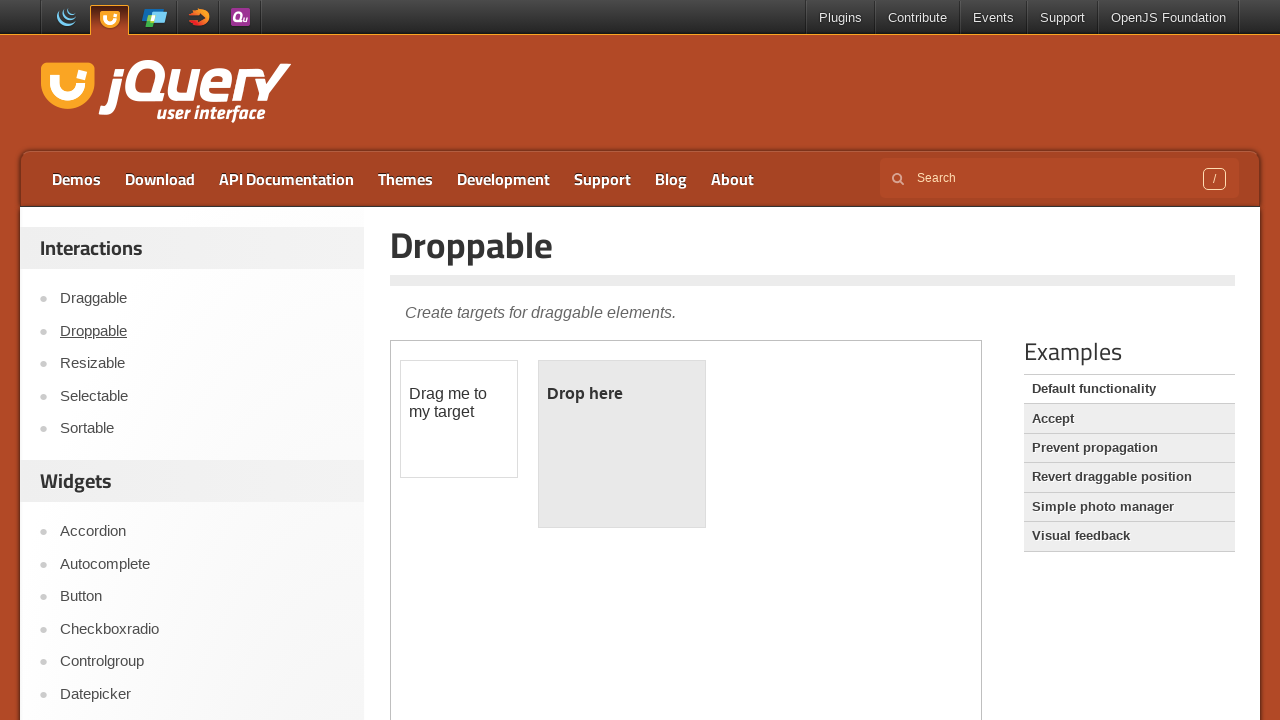

Dragged element onto drop target at (622, 444)
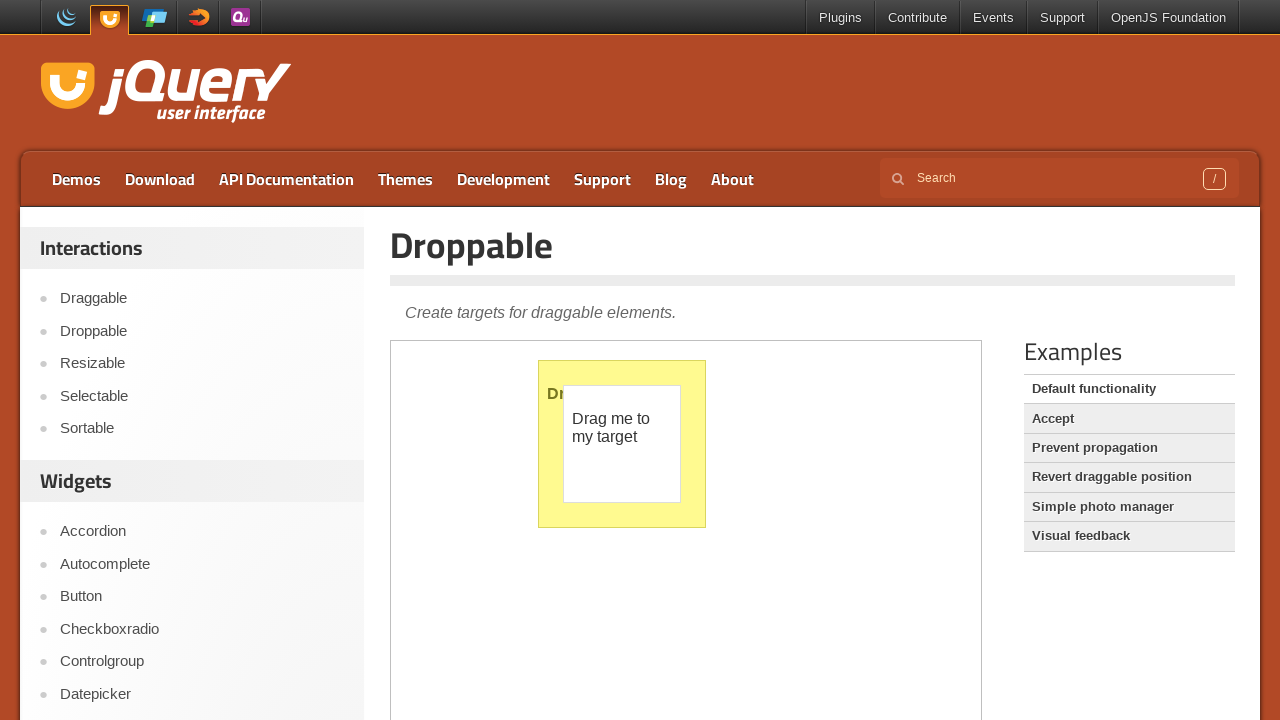

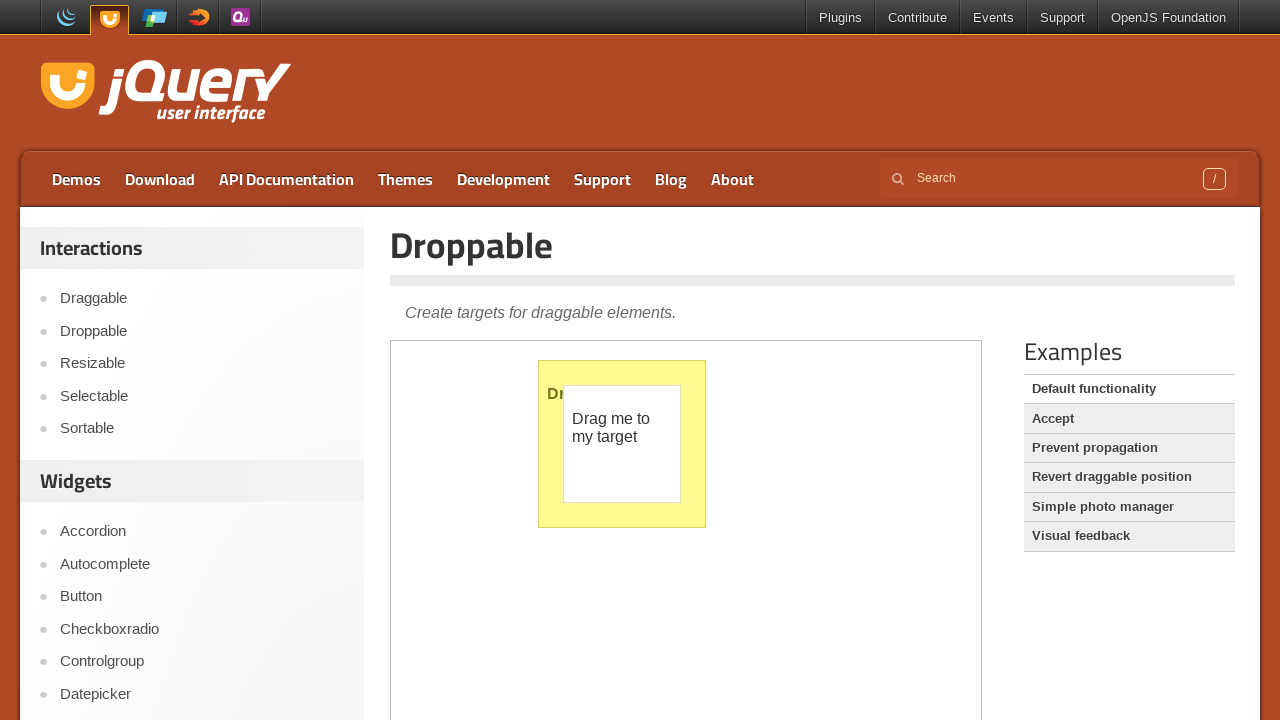